Tests text input functionality by entering text into an input field and clicking a button that updates its label to match the entered text.

Starting URL: http://uitestingplayground.com/textinput

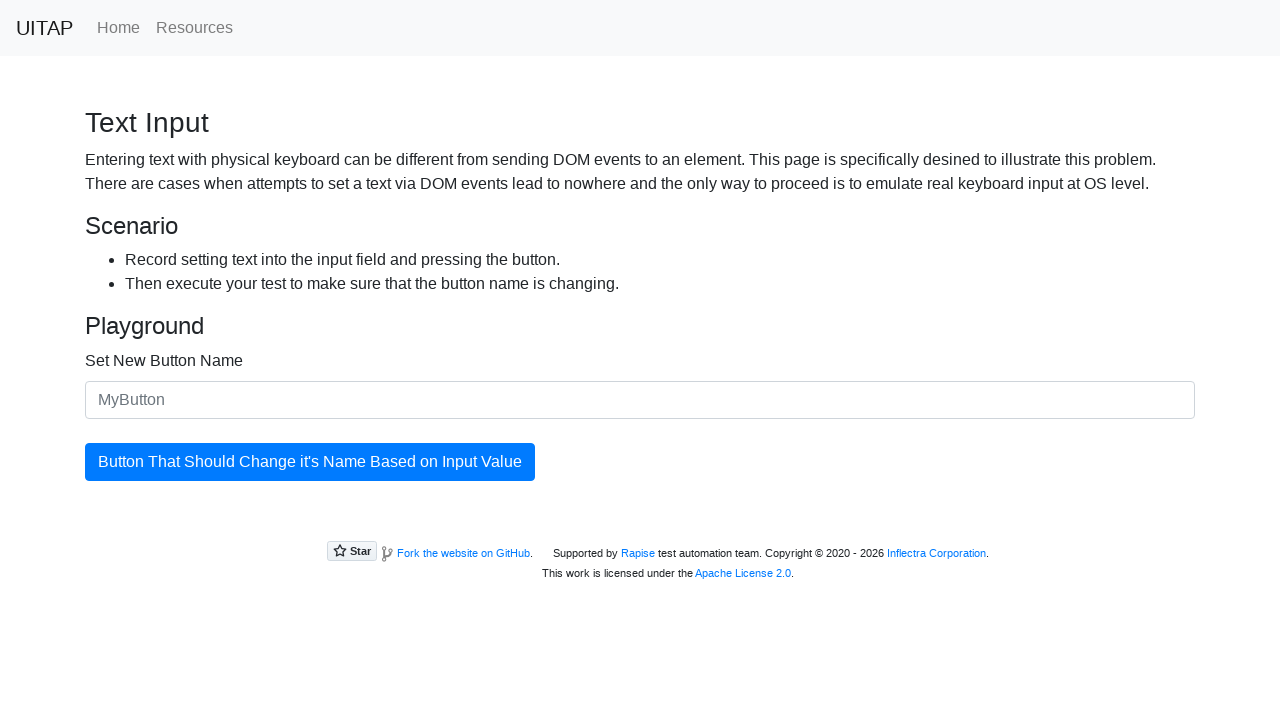

Entered 'SkyPro' into the text input field on input#newButtonName
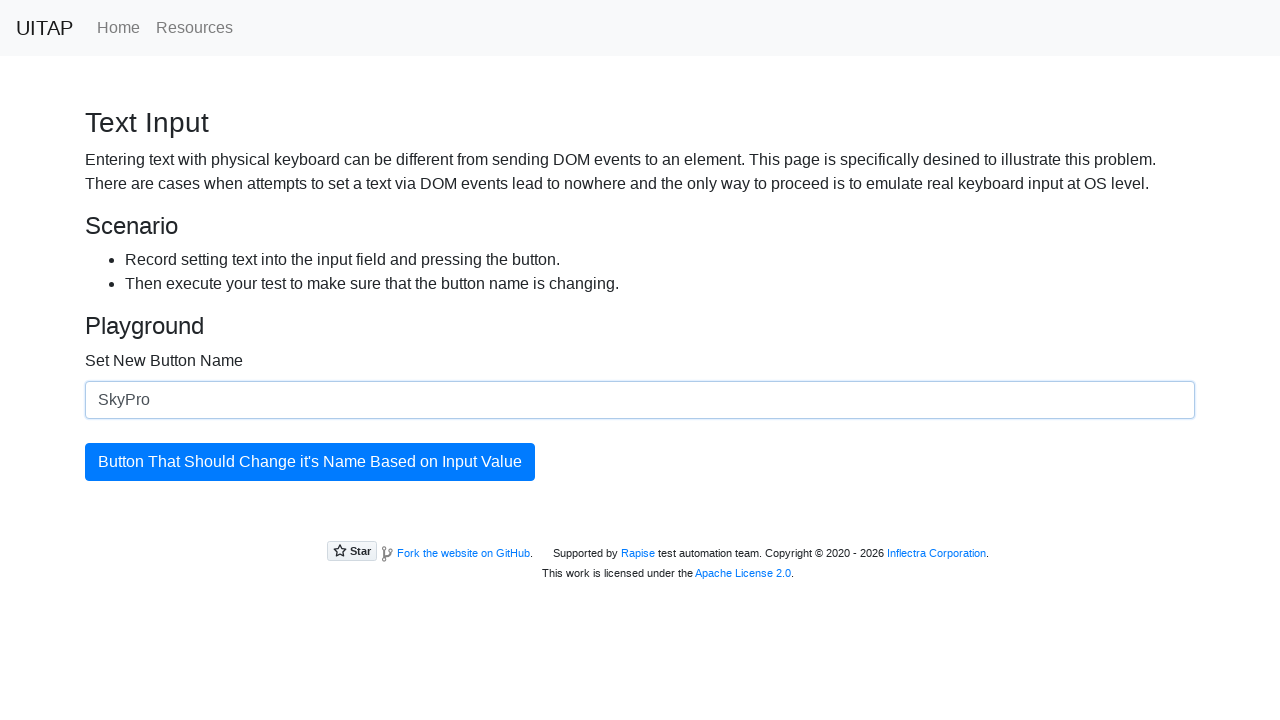

Clicked the button to update its label with entered text at (310, 462) on button#updatingButton
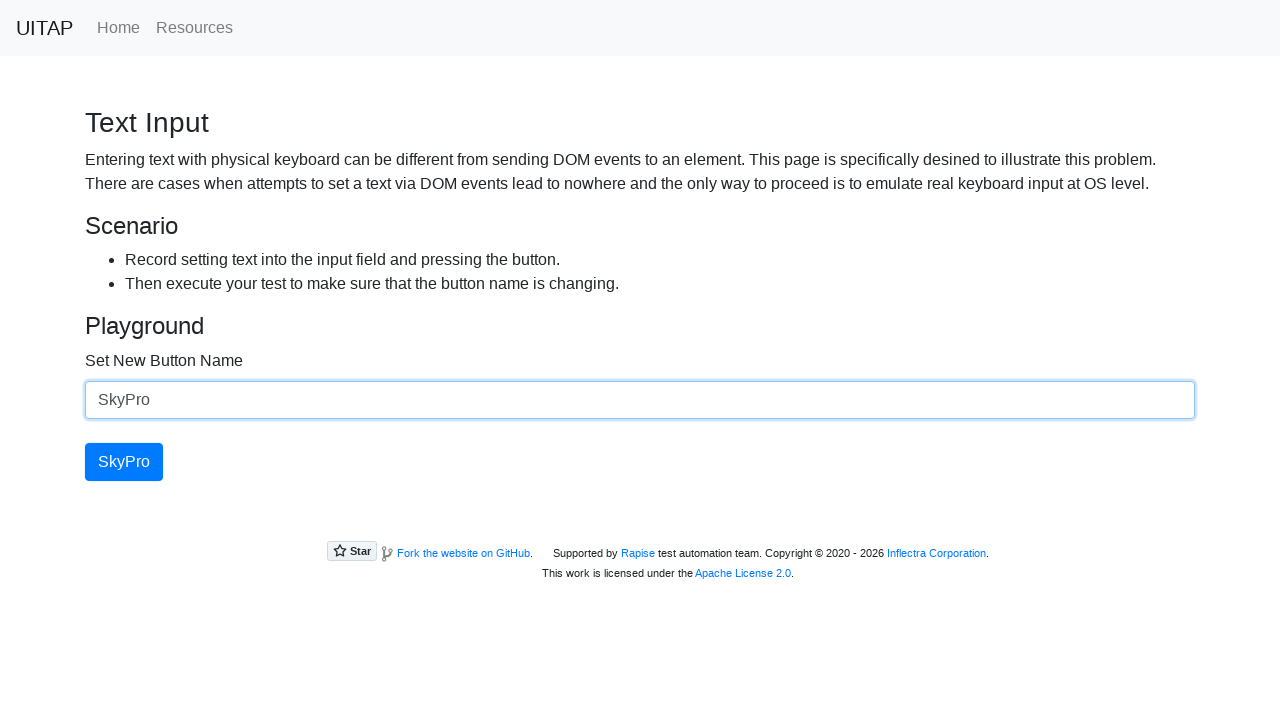

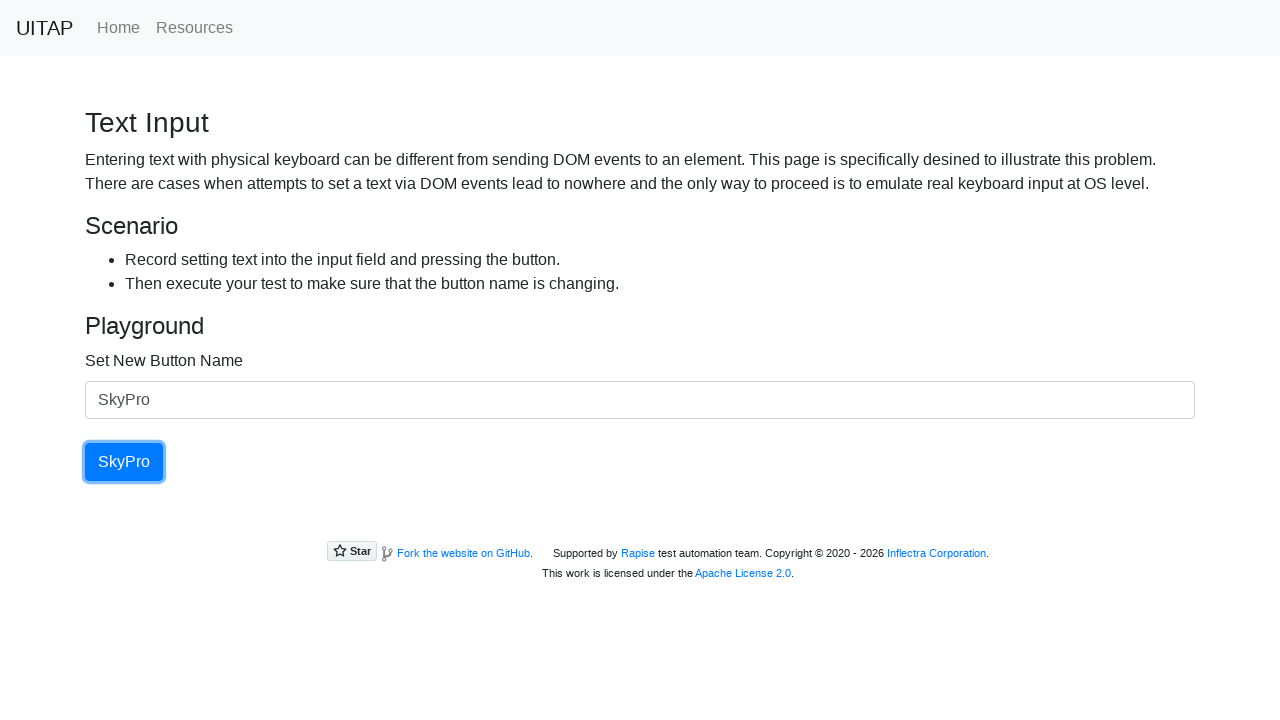